Tests responsive design by loading a video watch page at different viewport sizes (desktop, tablet, mobile) and verifying the page renders correctly at each size.

Starting URL: https://guitar-magic-mvp-1a-git-feature-b4c613-davids-projects-e32e946e.vercel.app/watch?v=ytwpFJ1uZYY&title=Covers%20Of%20Popular%20Songs%20-%20100%20Hits&channel=Music%20Brokers&_vercel_share=g27uDyqbNDQ7TjNoNpoVTkYyUQIQp5AE

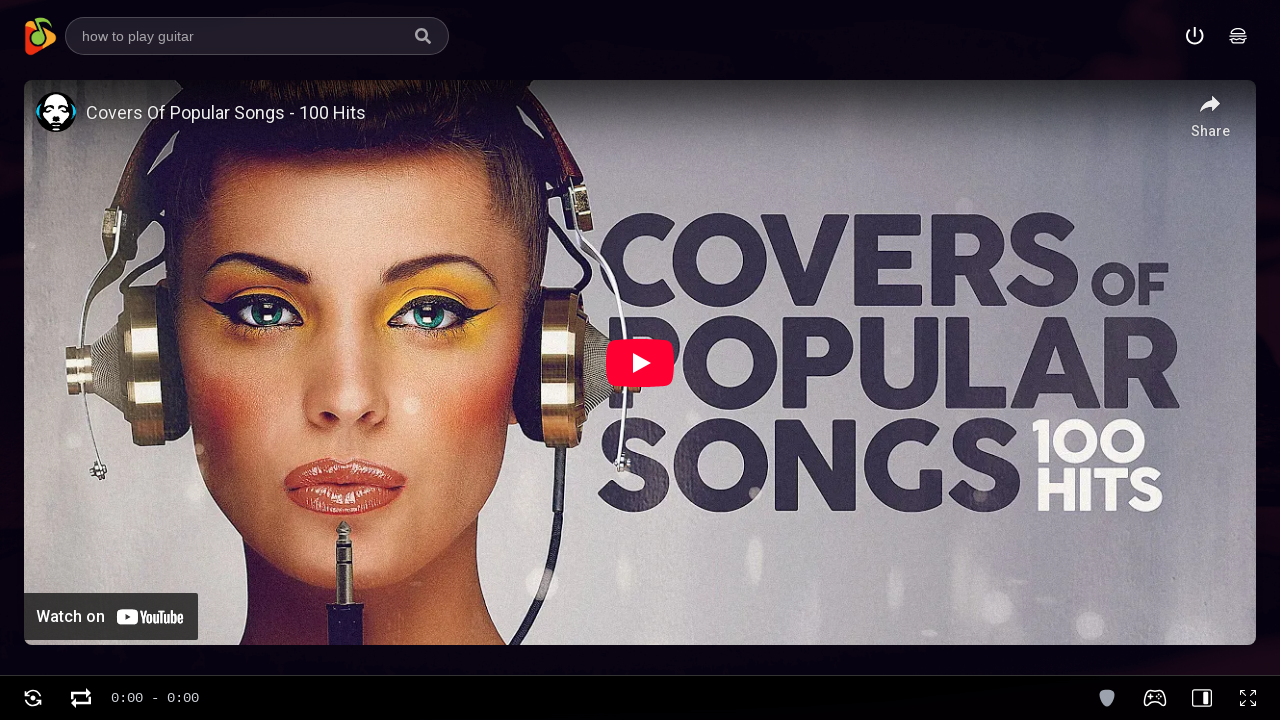

Set viewport to desktop size (1920x1080)
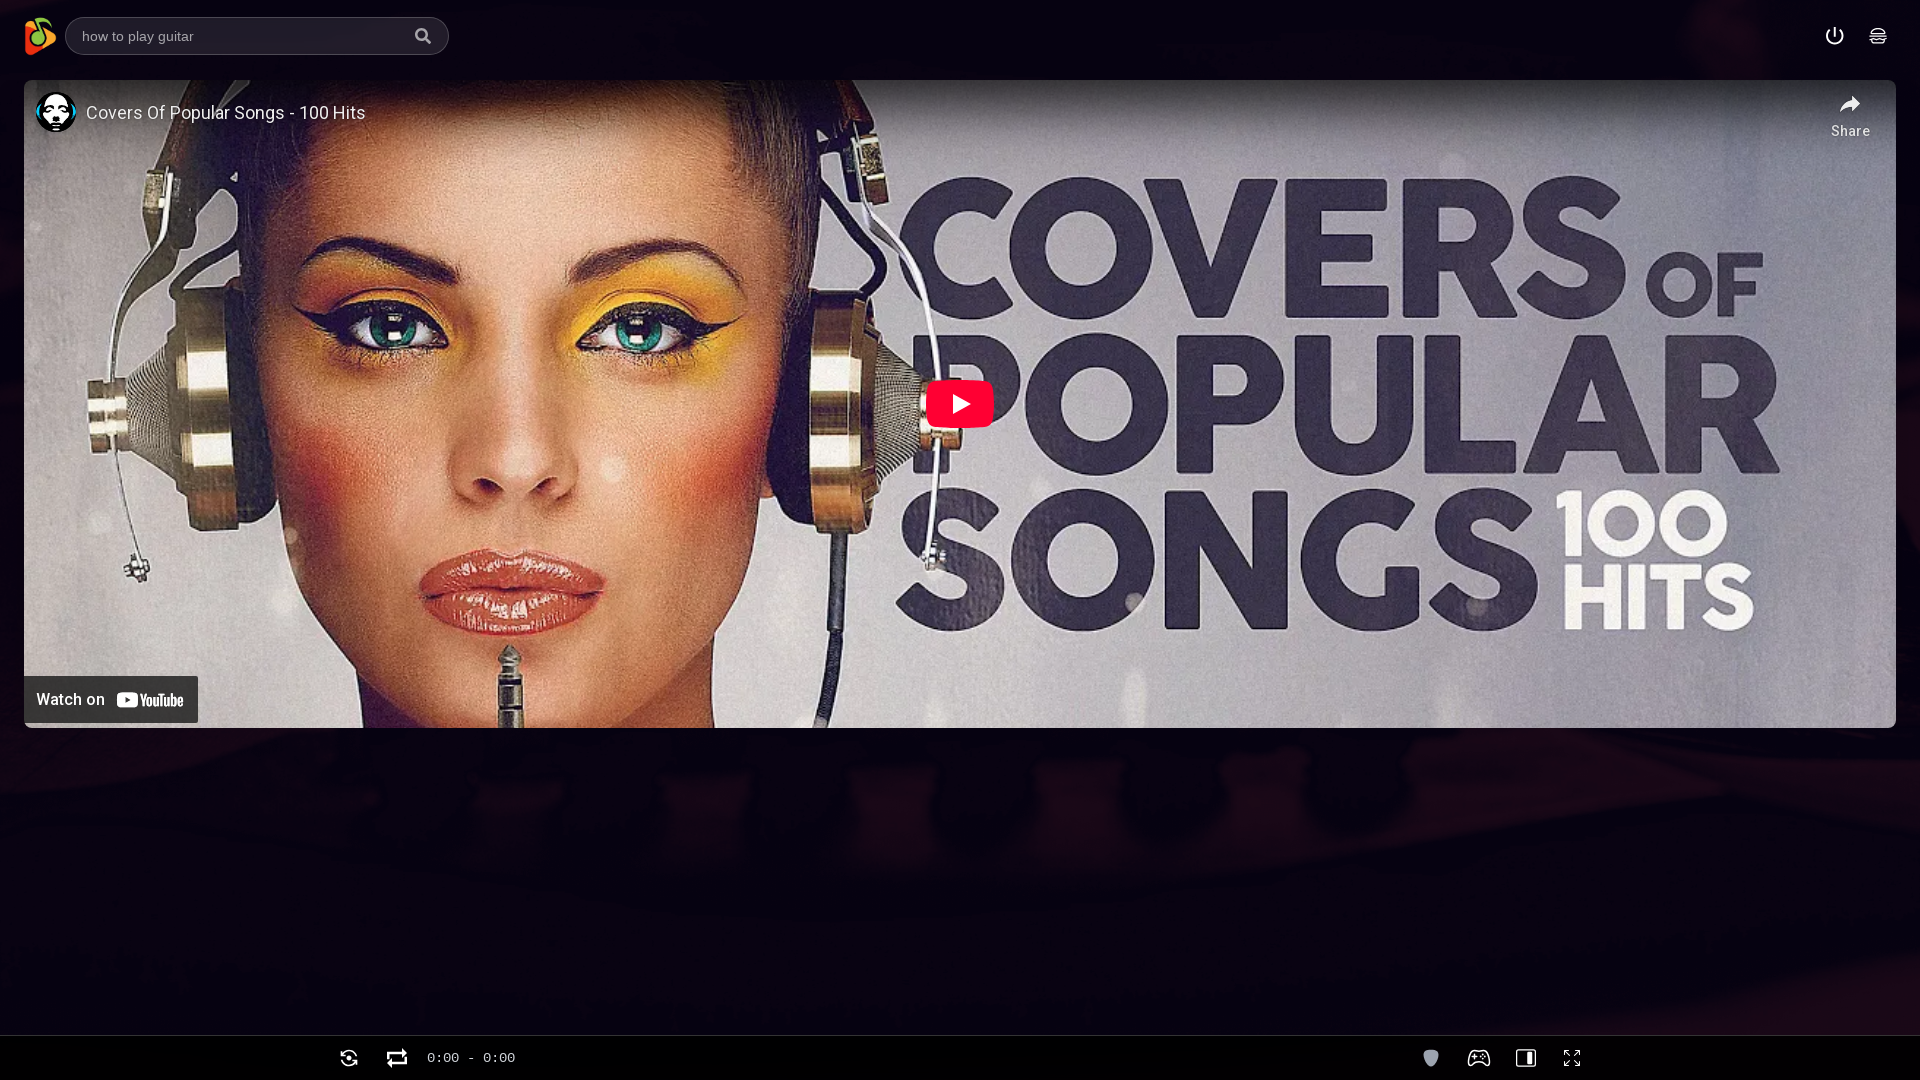

Reloaded page at desktop viewport
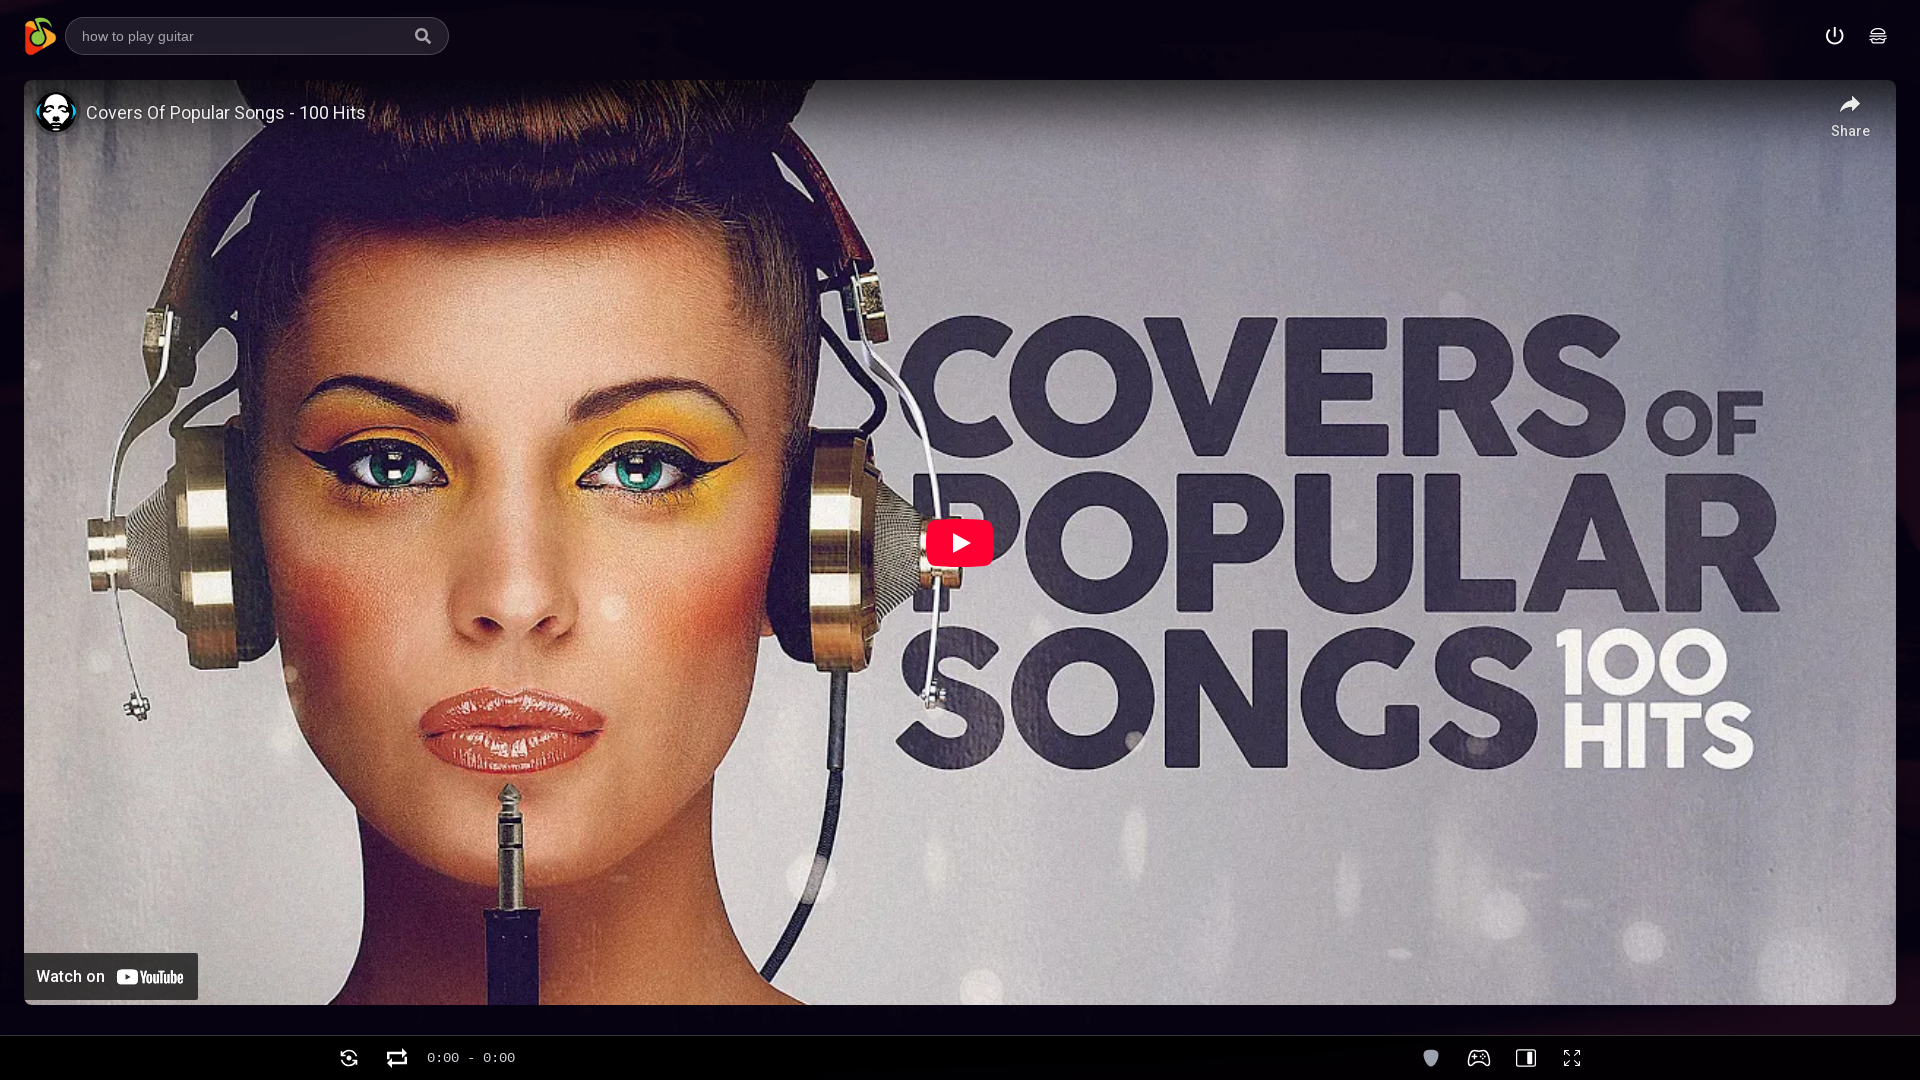

Video player loaded on desktop viewport
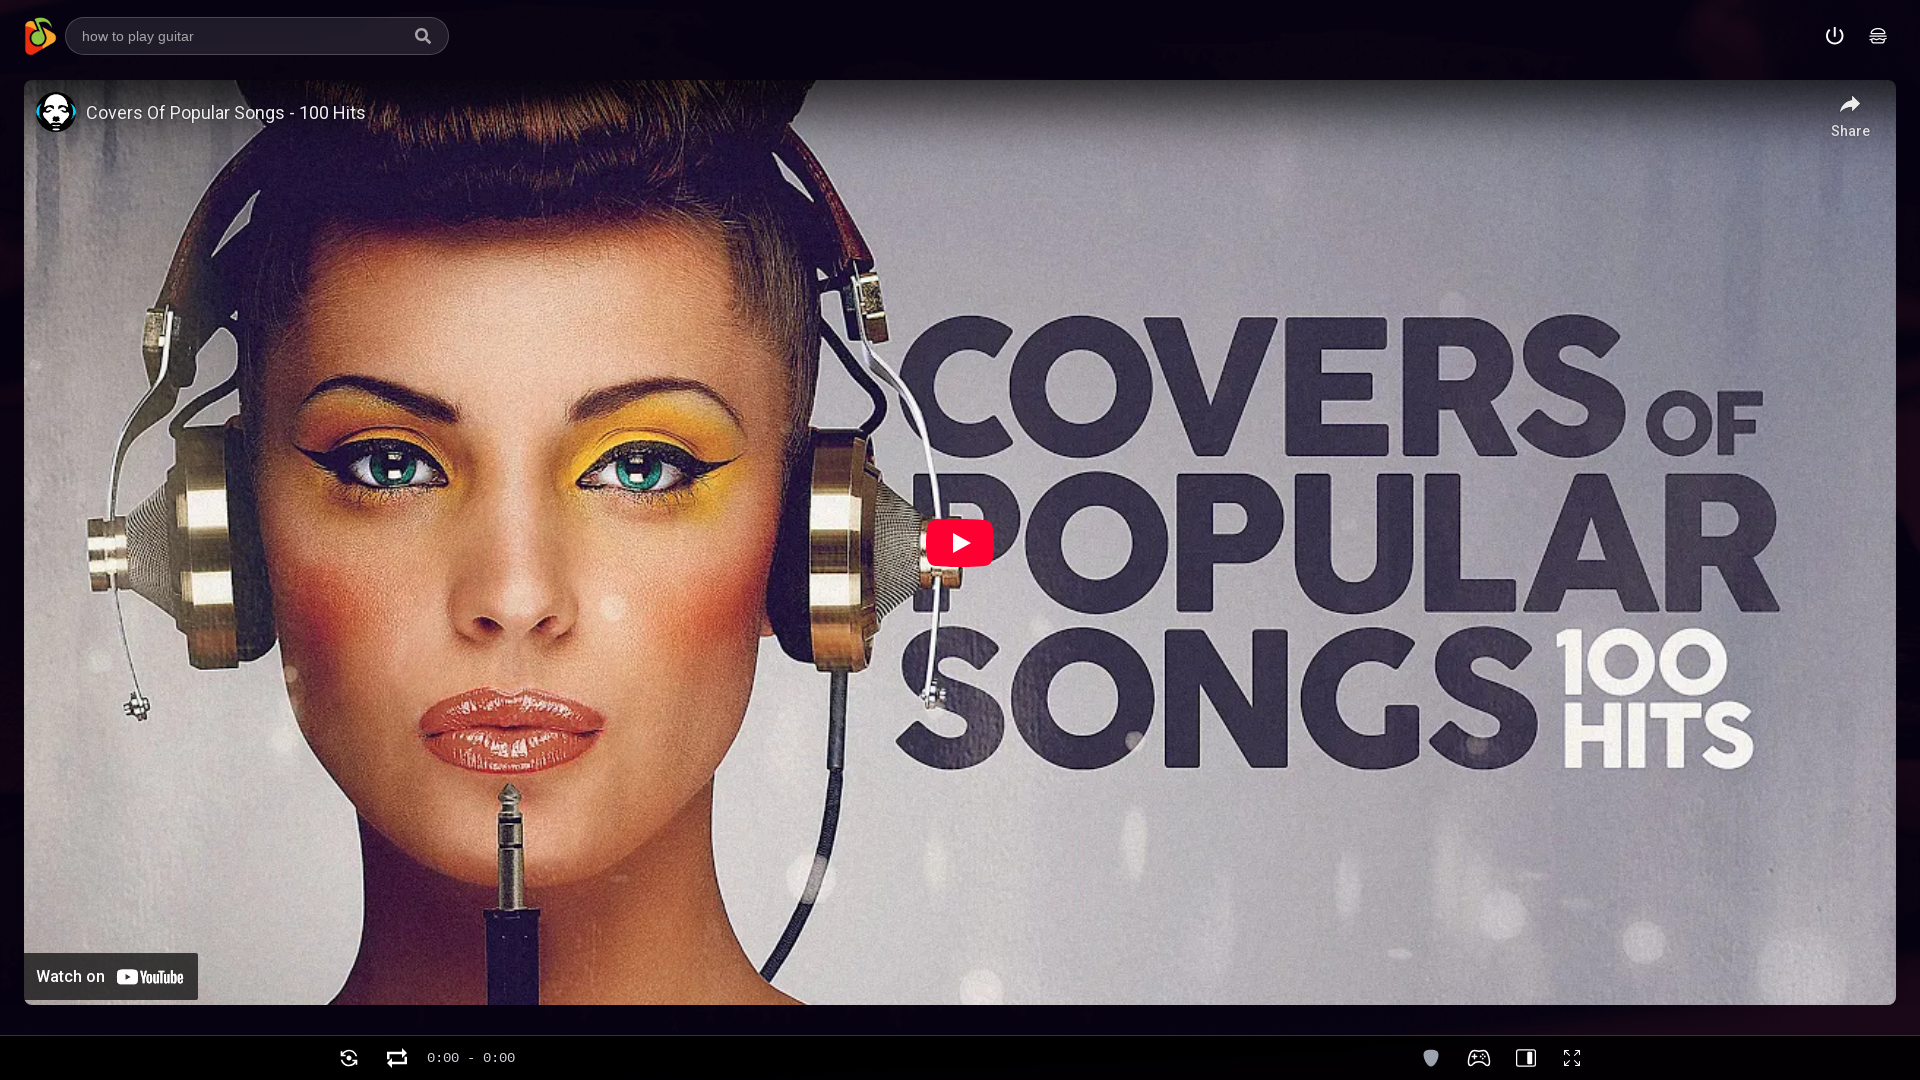

Set viewport to tablet size (1024x768)
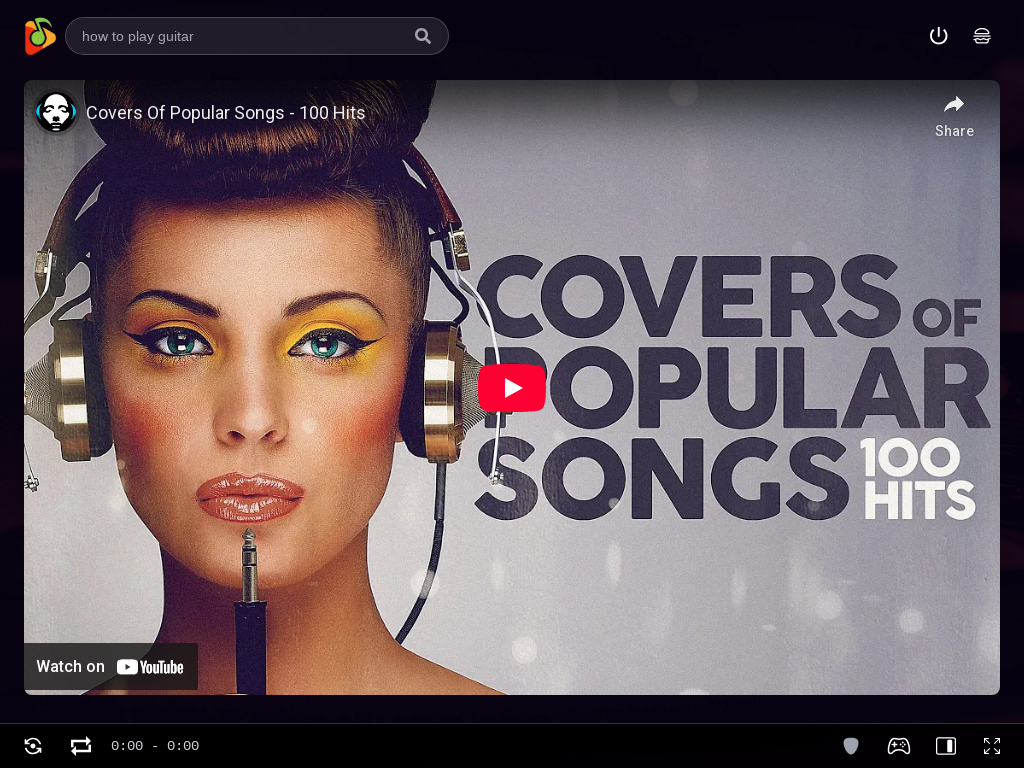

Reloaded page at tablet viewport
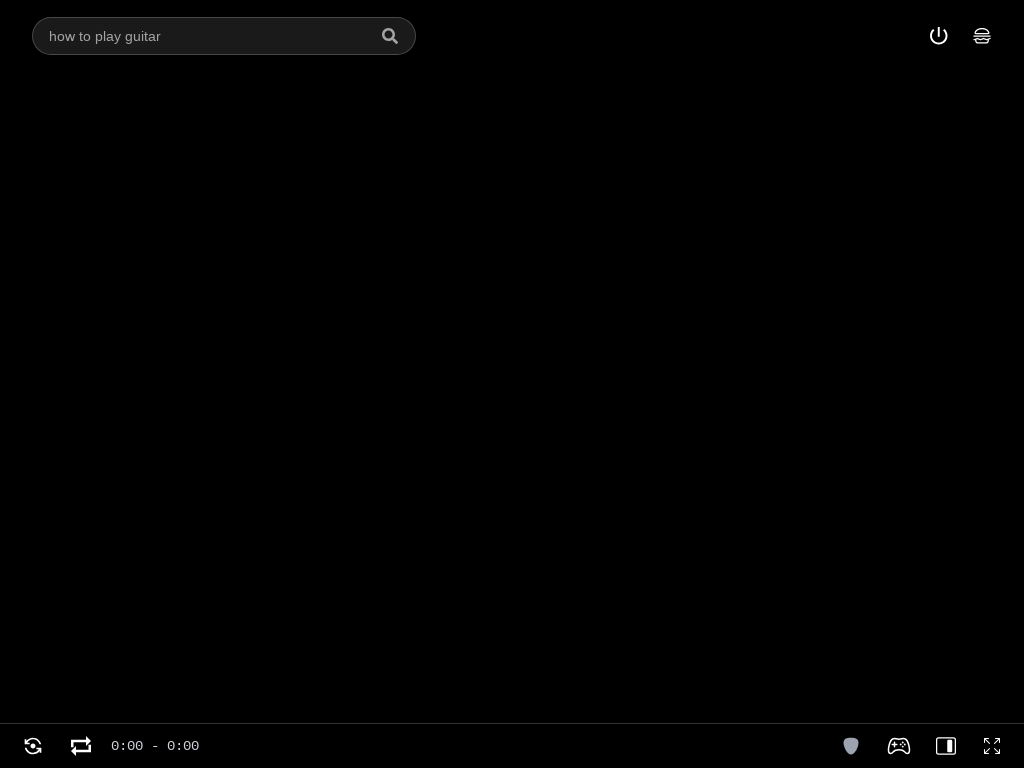

Video player loaded on tablet viewport
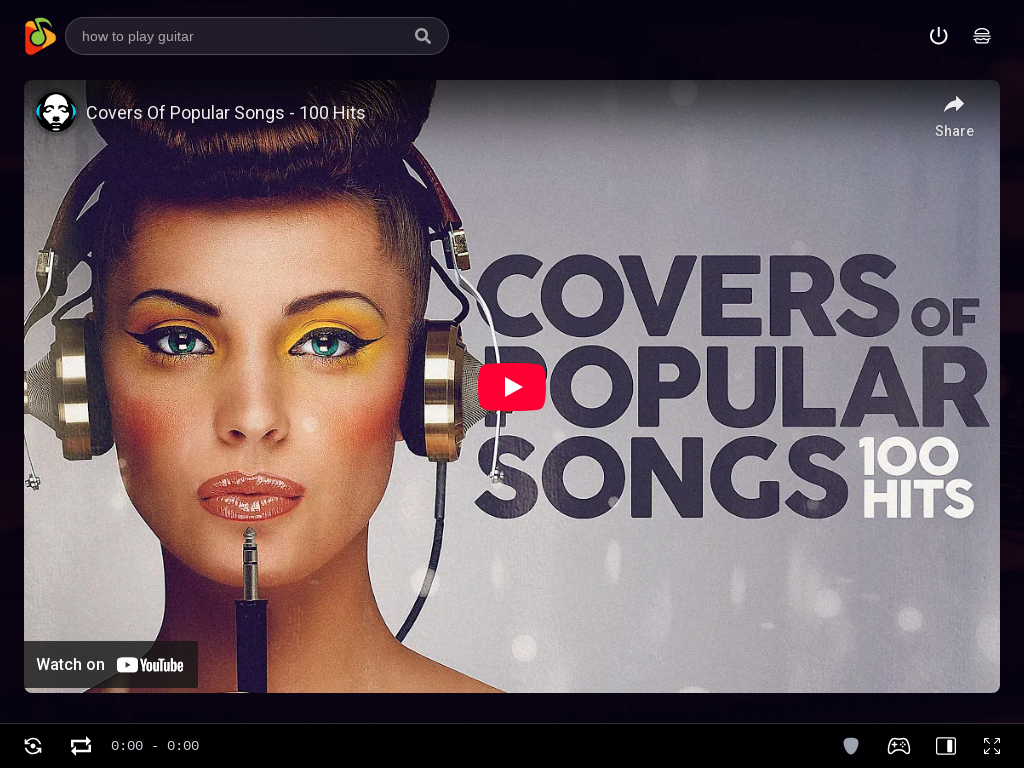

Set viewport to mobile size (375x667)
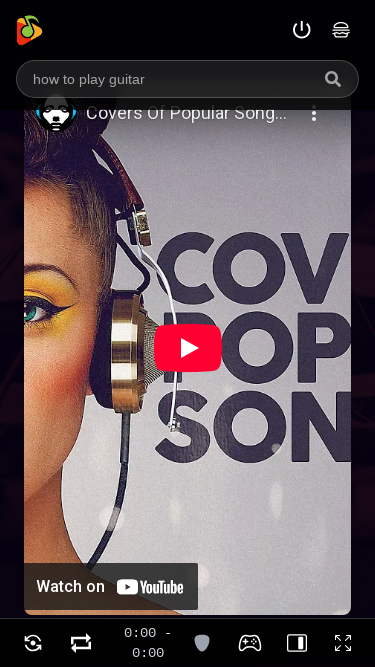

Reloaded page at mobile viewport
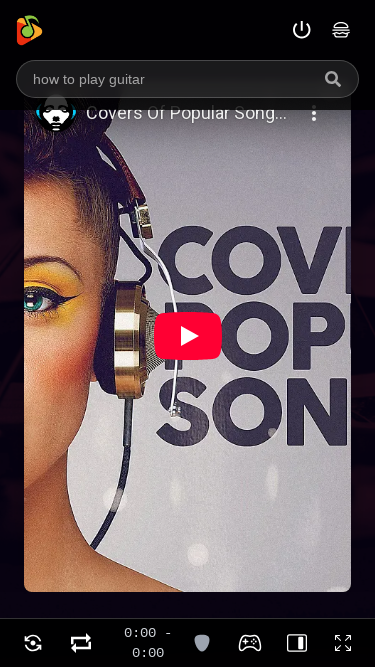

Video player loaded on mobile viewport
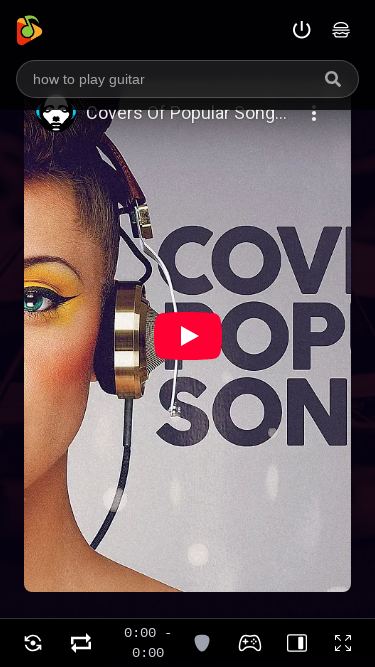

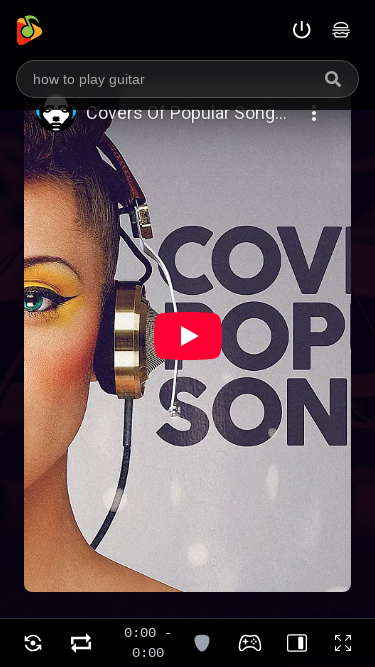